Navigates to OrangeHRM demo login page and verifies the page title (note: original test had intentional fail with wrong expected title)

Starting URL: https://opensource-demo.orangehrmlive.com/web/index.php/auth/login

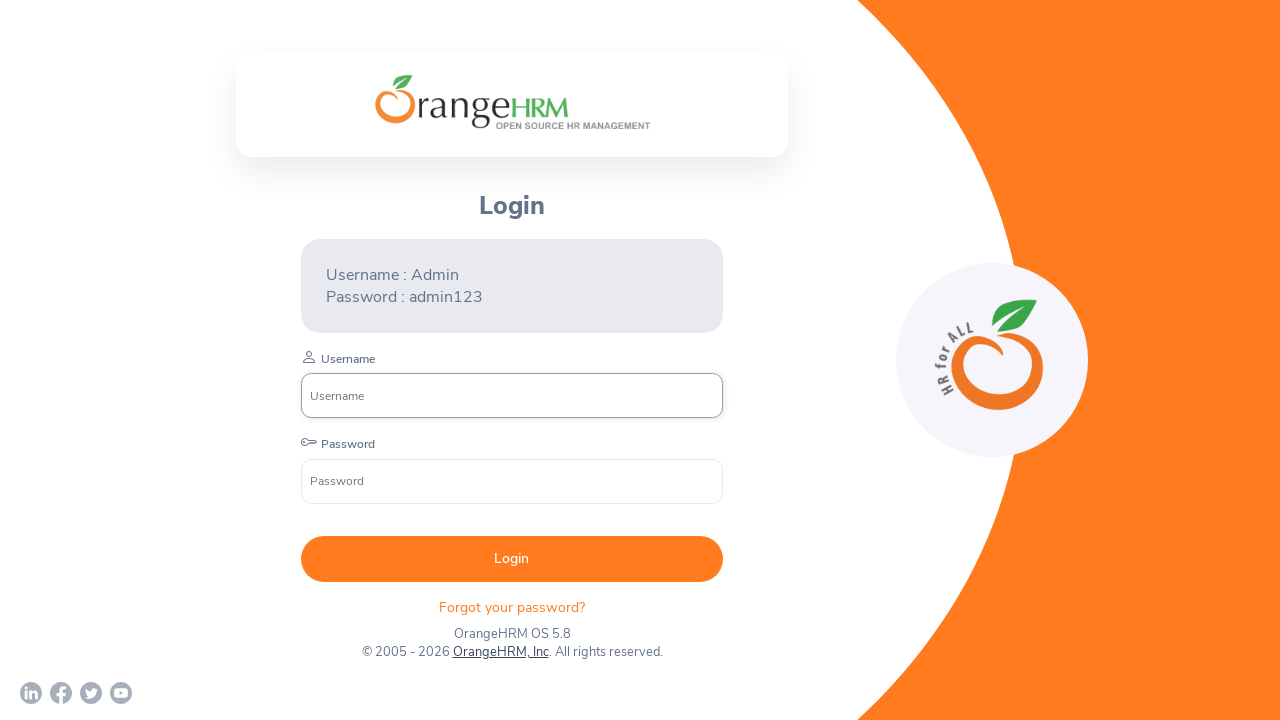

Navigated to OrangeHRM demo login page
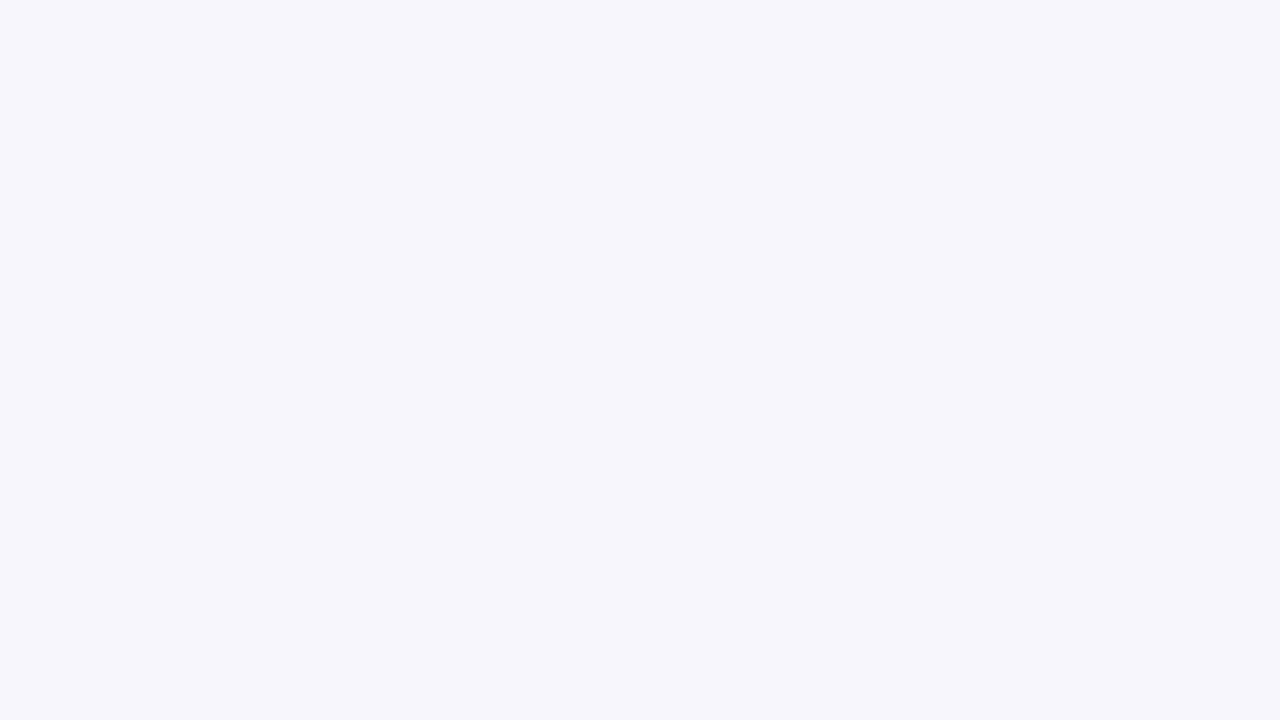

Page loaded and DOM content ready
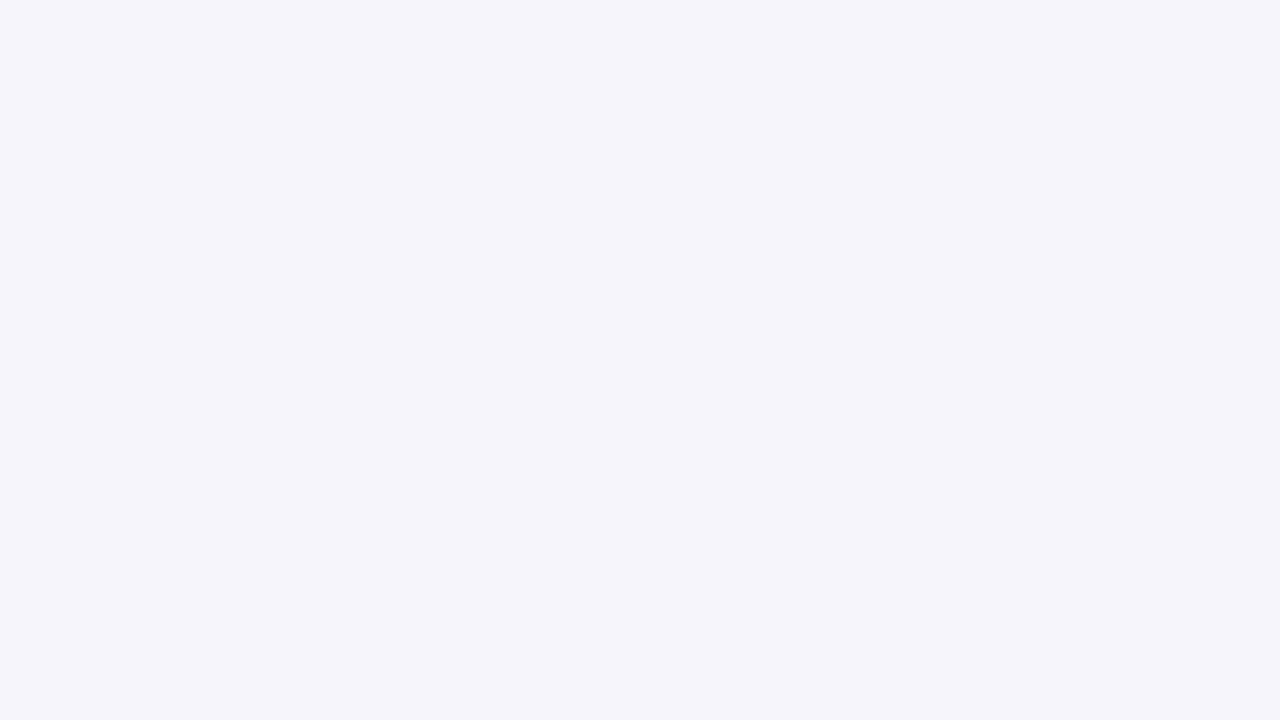

Verified page title contains 'OrangeHRM'
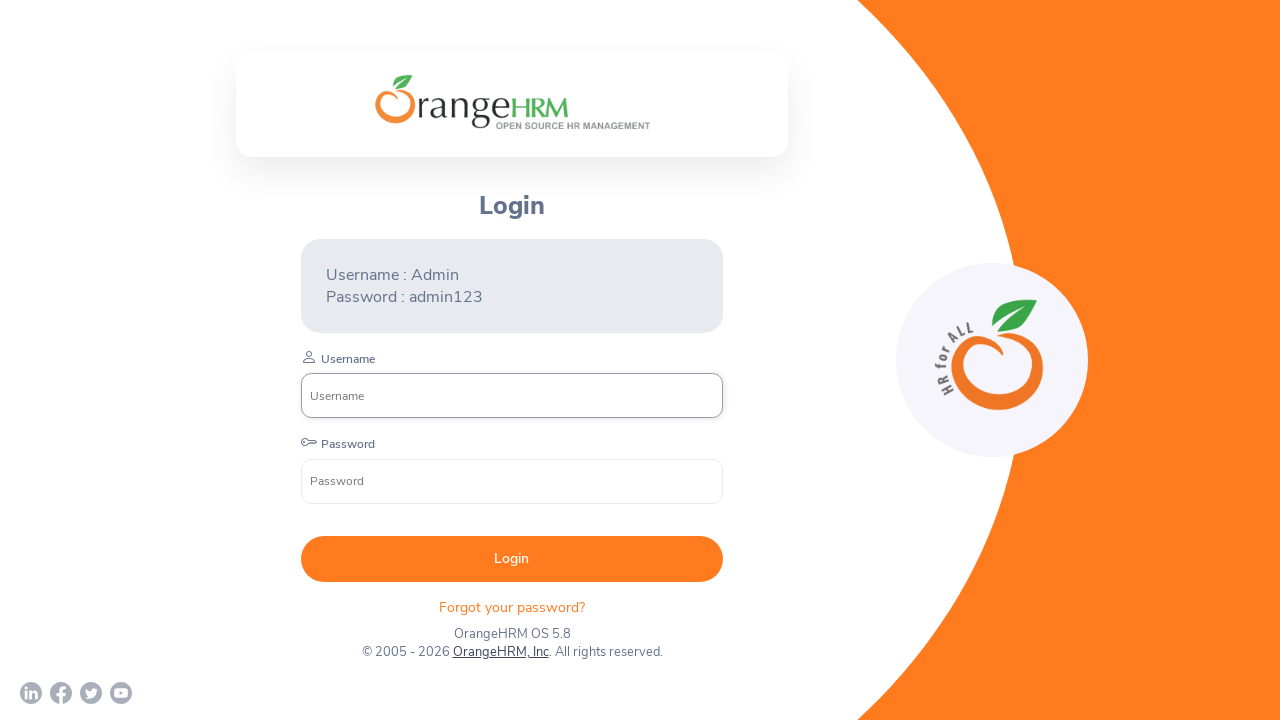

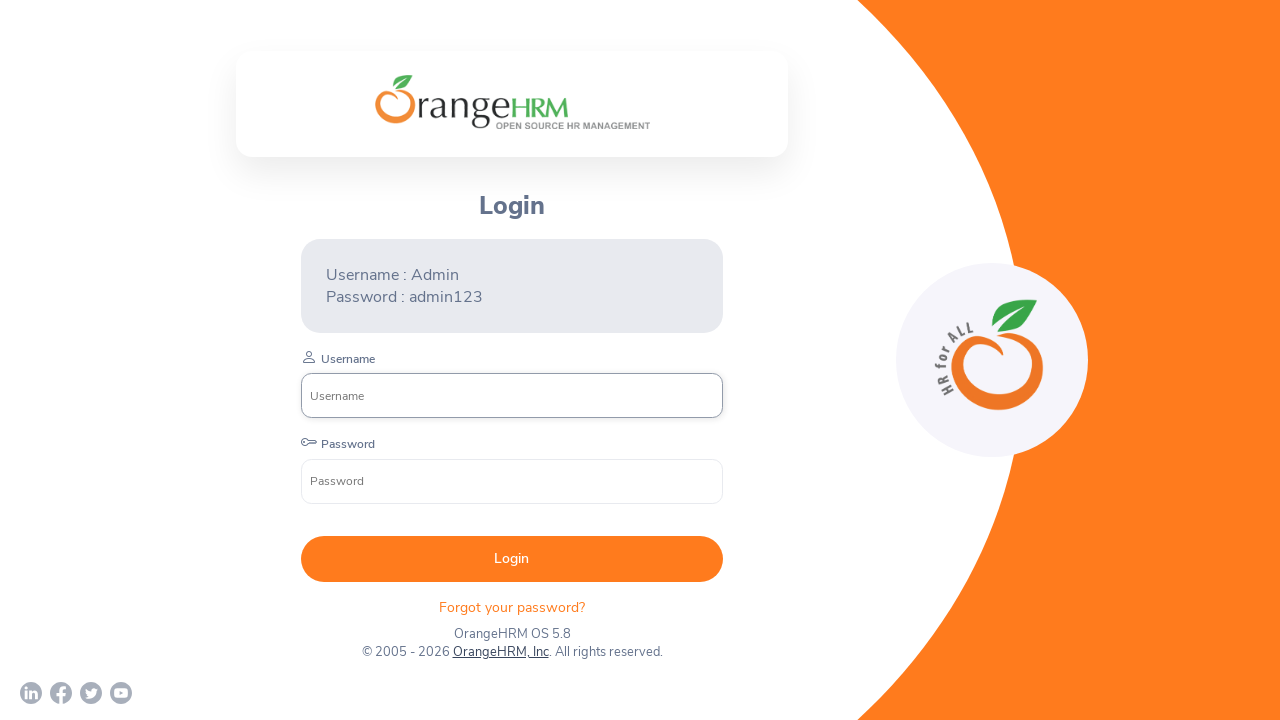